Tests scrolling the page down by 500 pixels using JavaScript execution

Starting URL: https://the-internet.herokuapp.com/

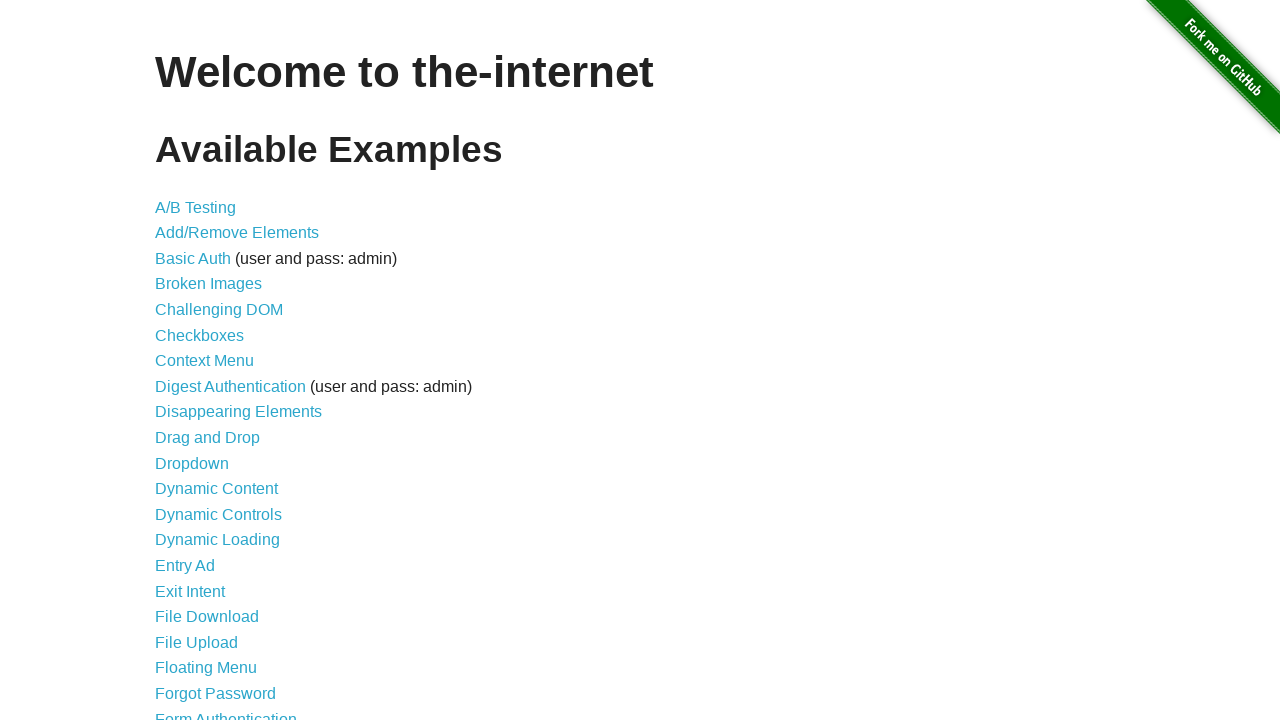

Navigated to https://the-internet.herokuapp.com/
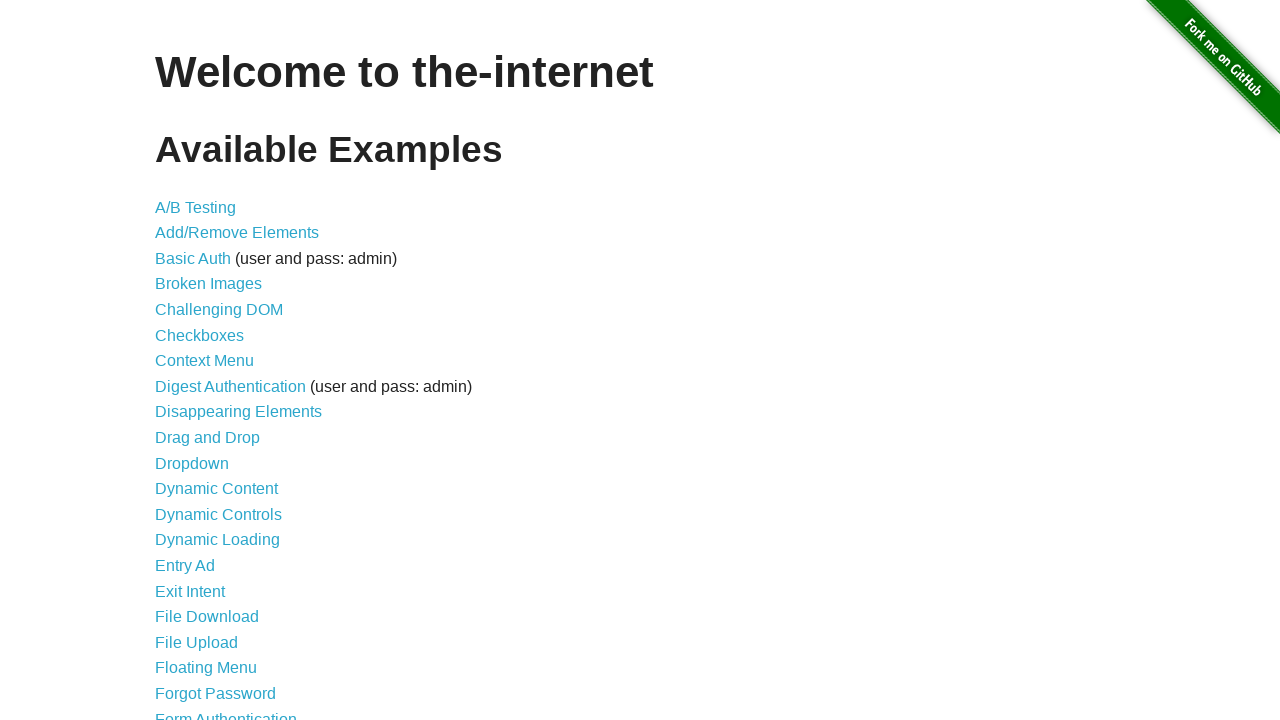

Scrolled page down by 500 pixels using JavaScript
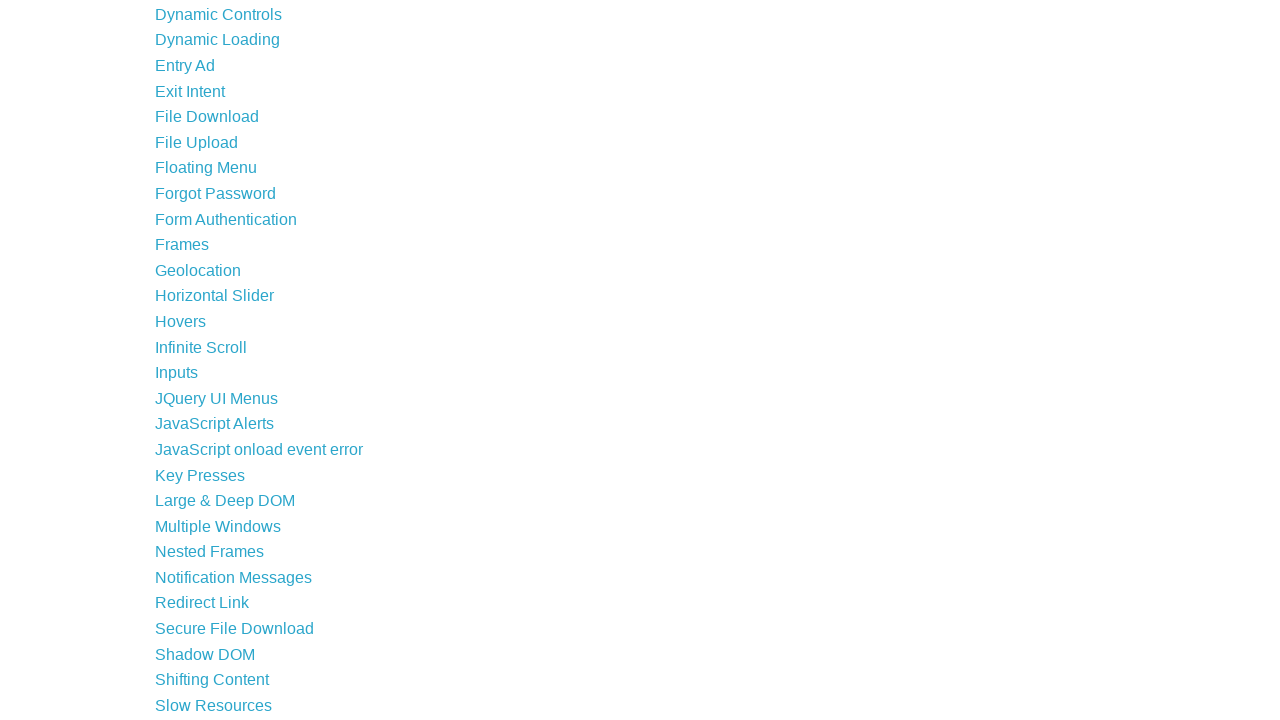

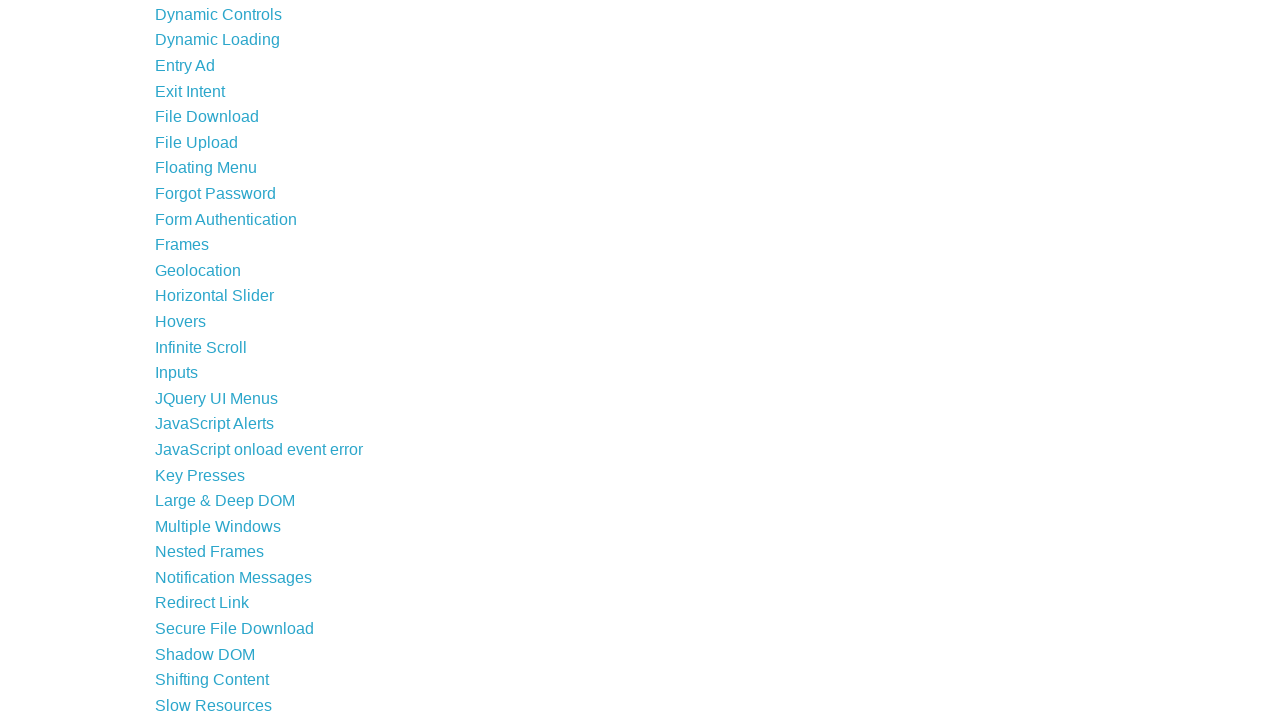